Tests that clicking the portfolio navigation link navigates to the correct URL with the #portfolio fragment, then navigates back to the previous page.

Starting URL: https://sebastianw1991.github.io/

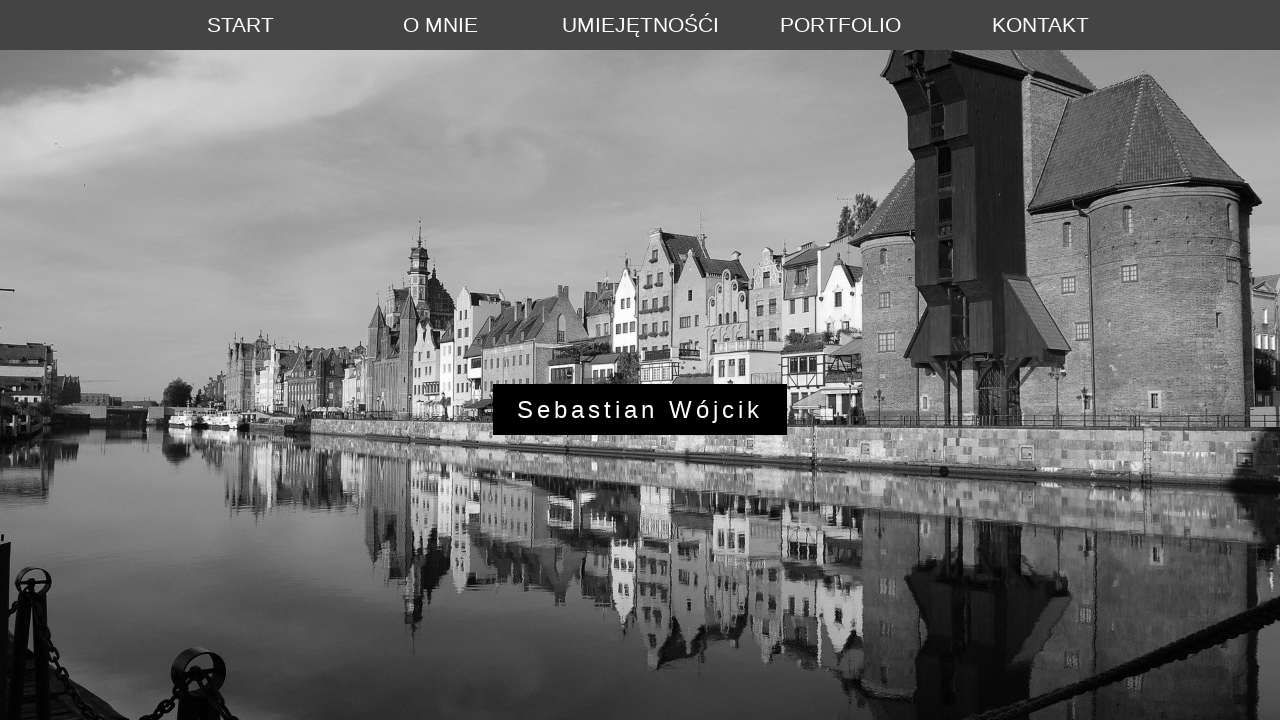

Clicked portfolio navigation link at (840, 25) on xpath=/html/body/div[1]/ul/li[4]/a
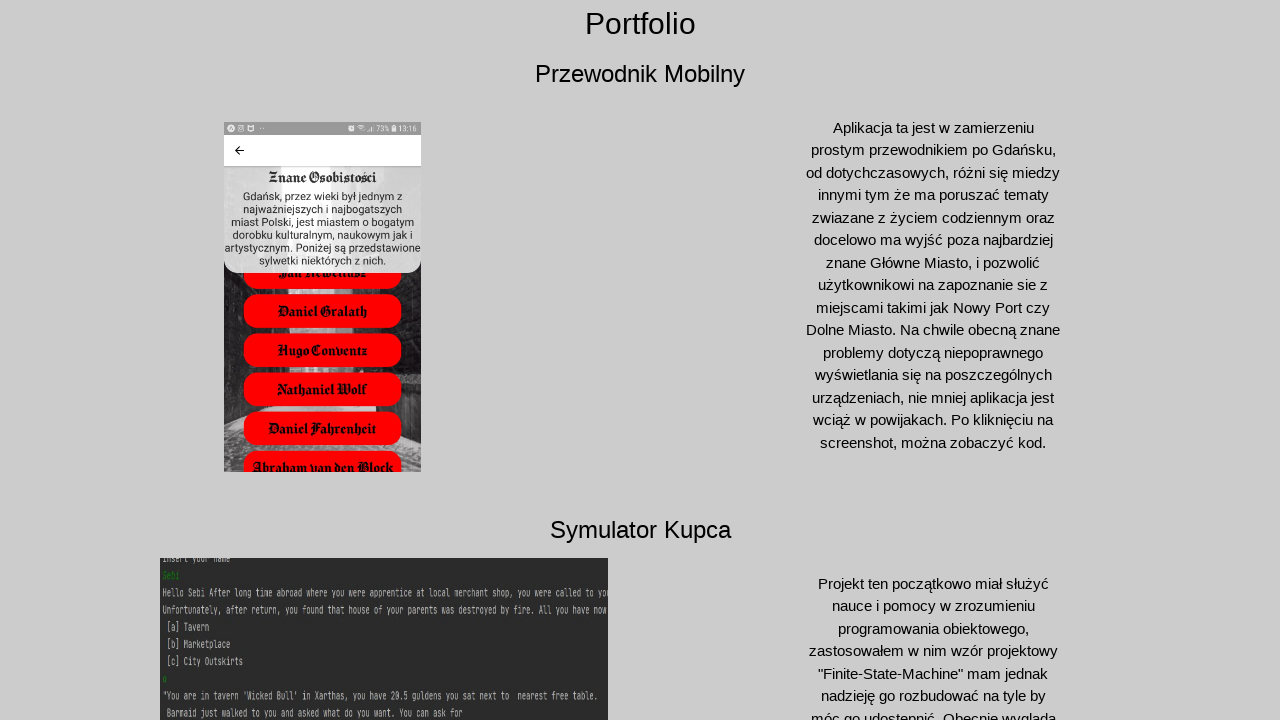

Navigated to portfolio URL with #portfolio fragment
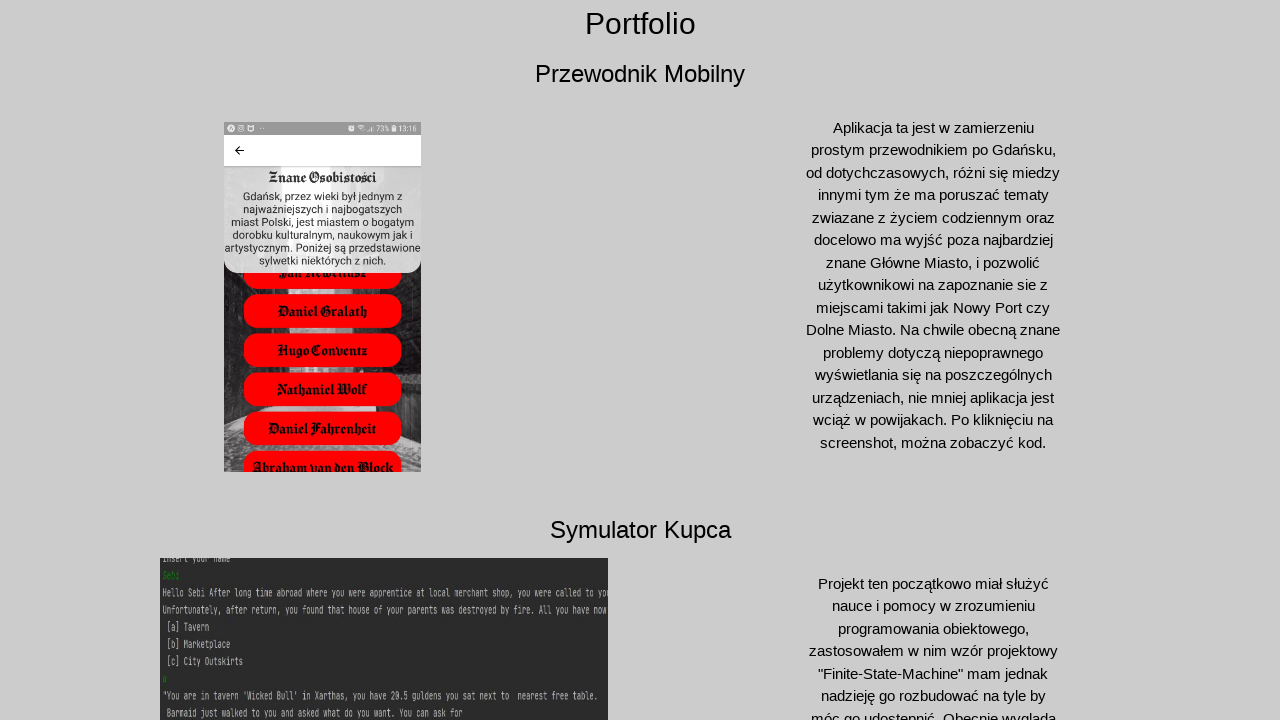

Navigated back to previous page
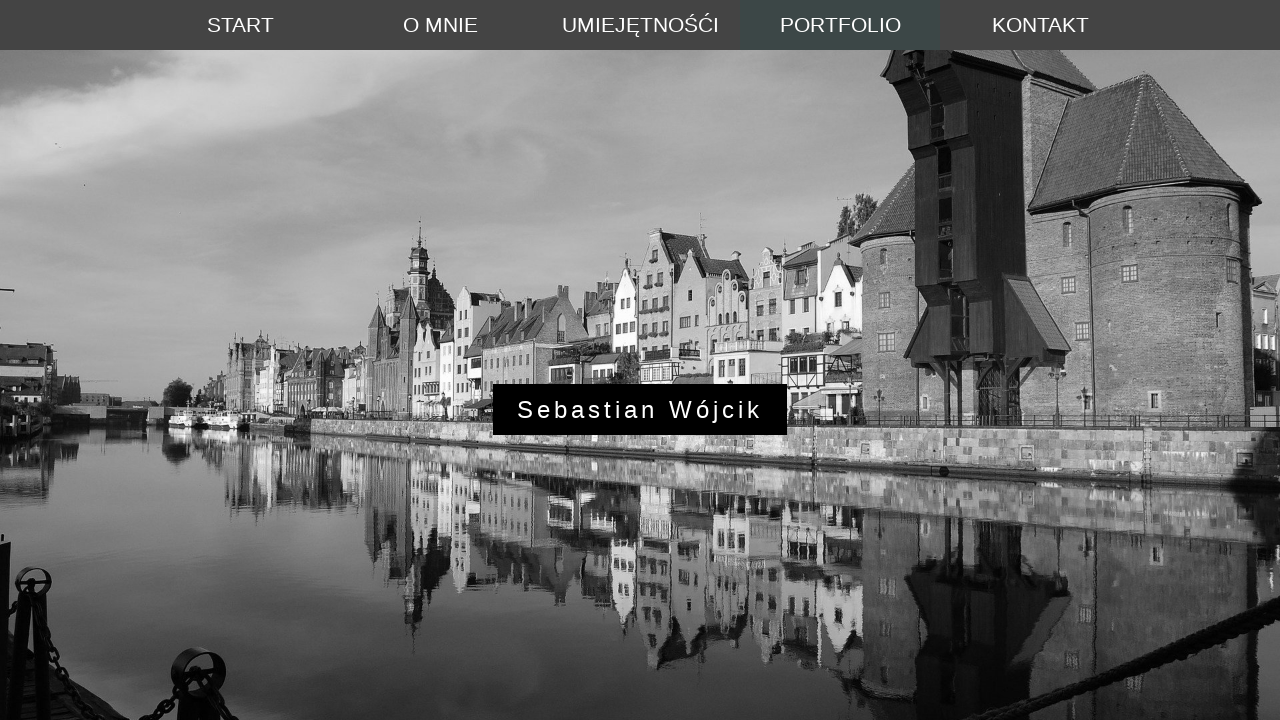

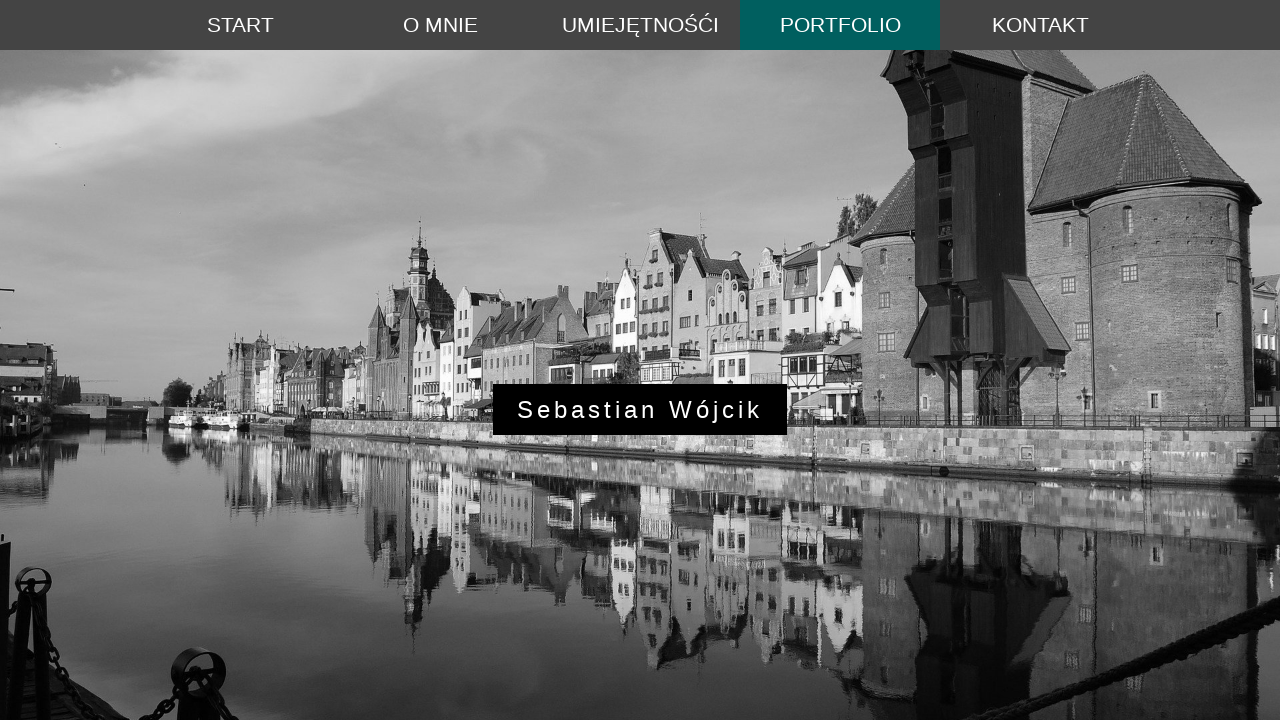